Tests the floating menu functionality by navigating to the Floating Menu page and clicking on various menu items (Home, News, Contact) in the floating navigation.

Starting URL: https://the-internet.herokuapp.com/

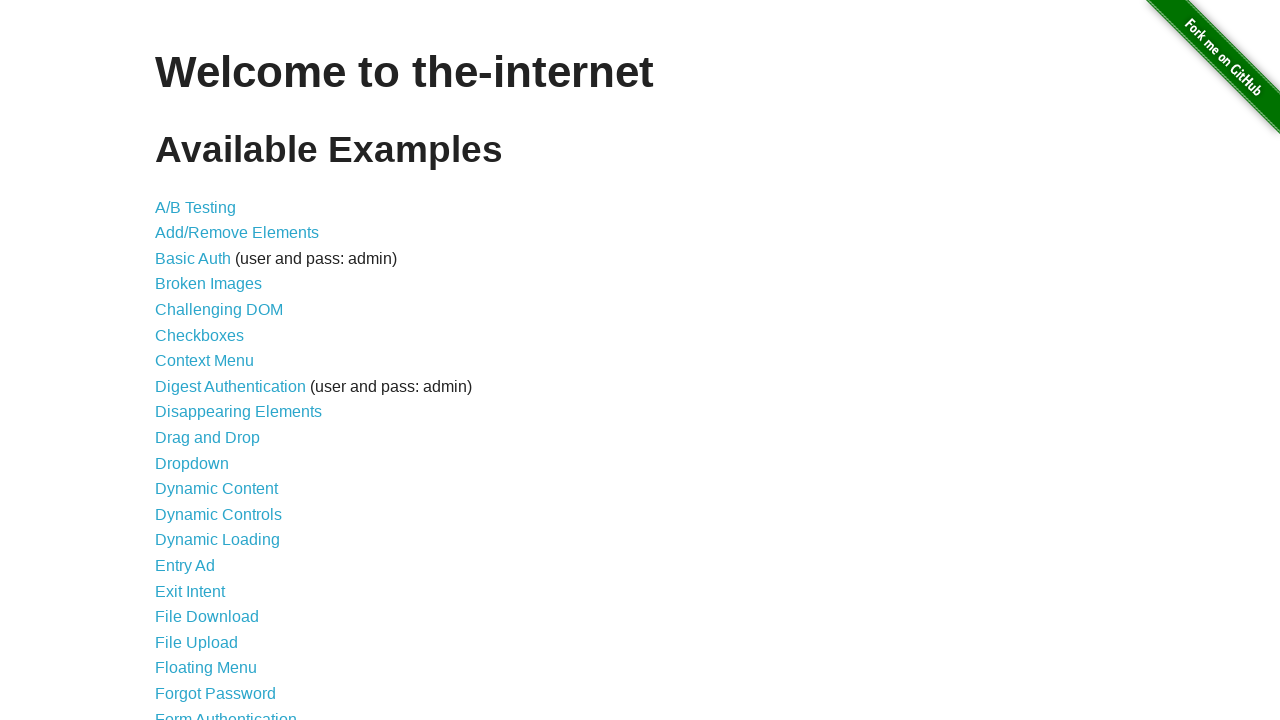

Clicked on Floating Menu link to navigate to the test page at (206, 668) on a[href='/floating_menu']
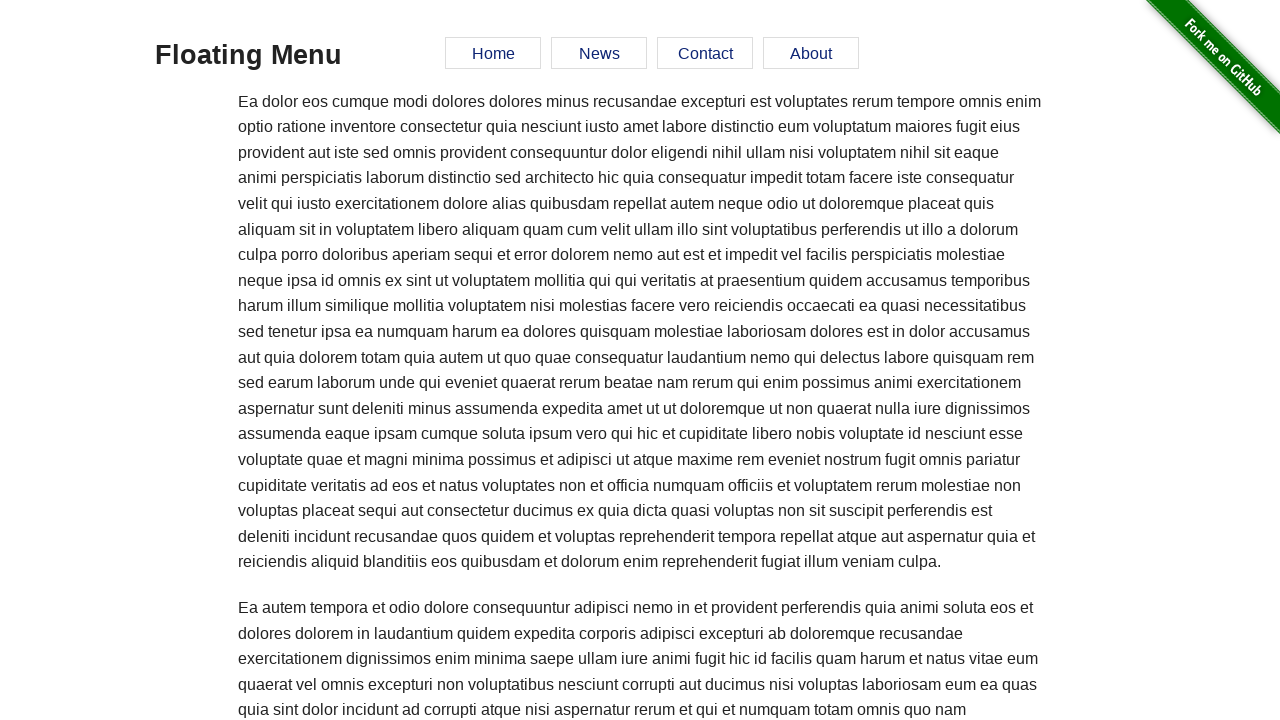

Floating menu page loaded and menu selector found
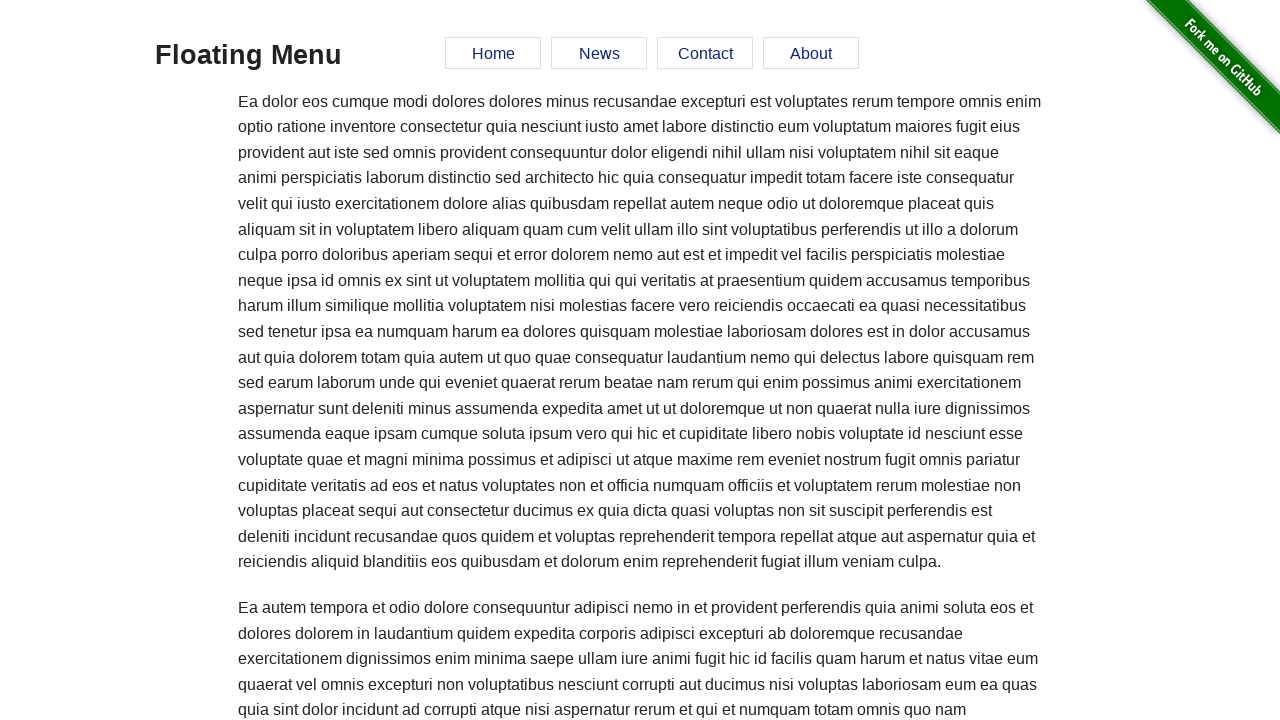

Clicked on Home menu item in floating navigation at (493, 53) on #menu a[href='#home']
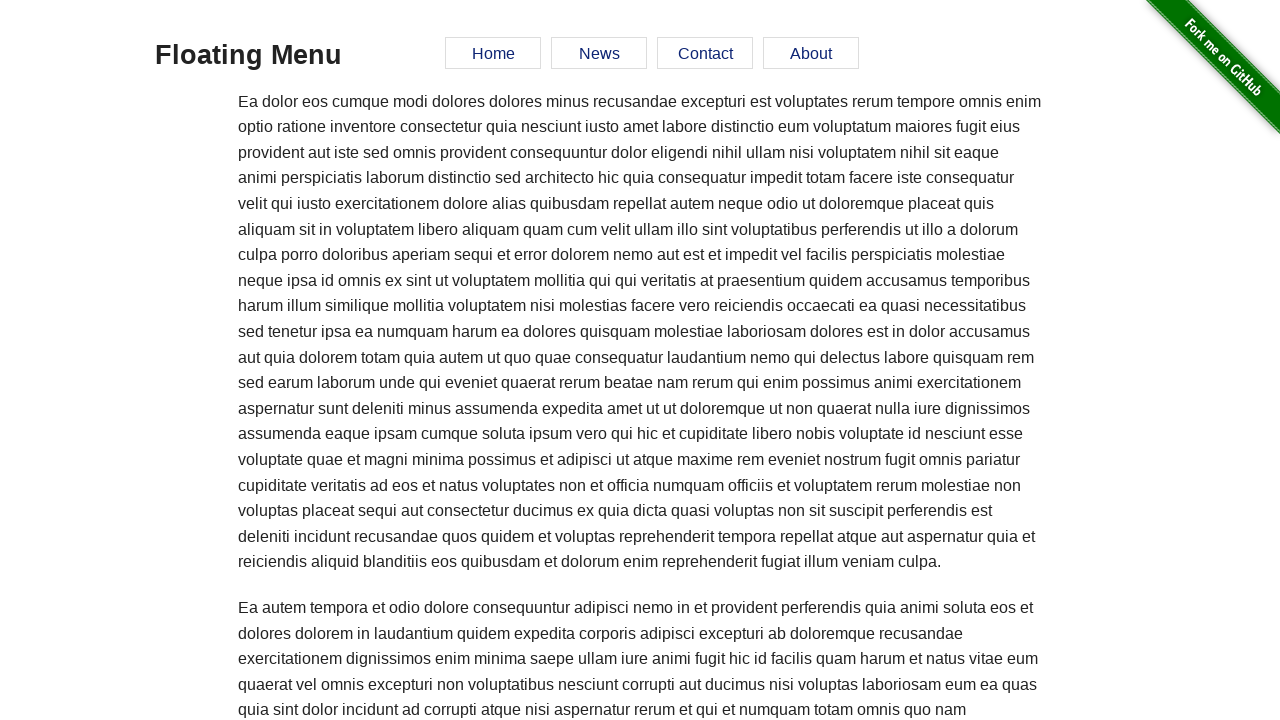

Clicked on News menu item in floating navigation at (599, 53) on #menu a[href='#news']
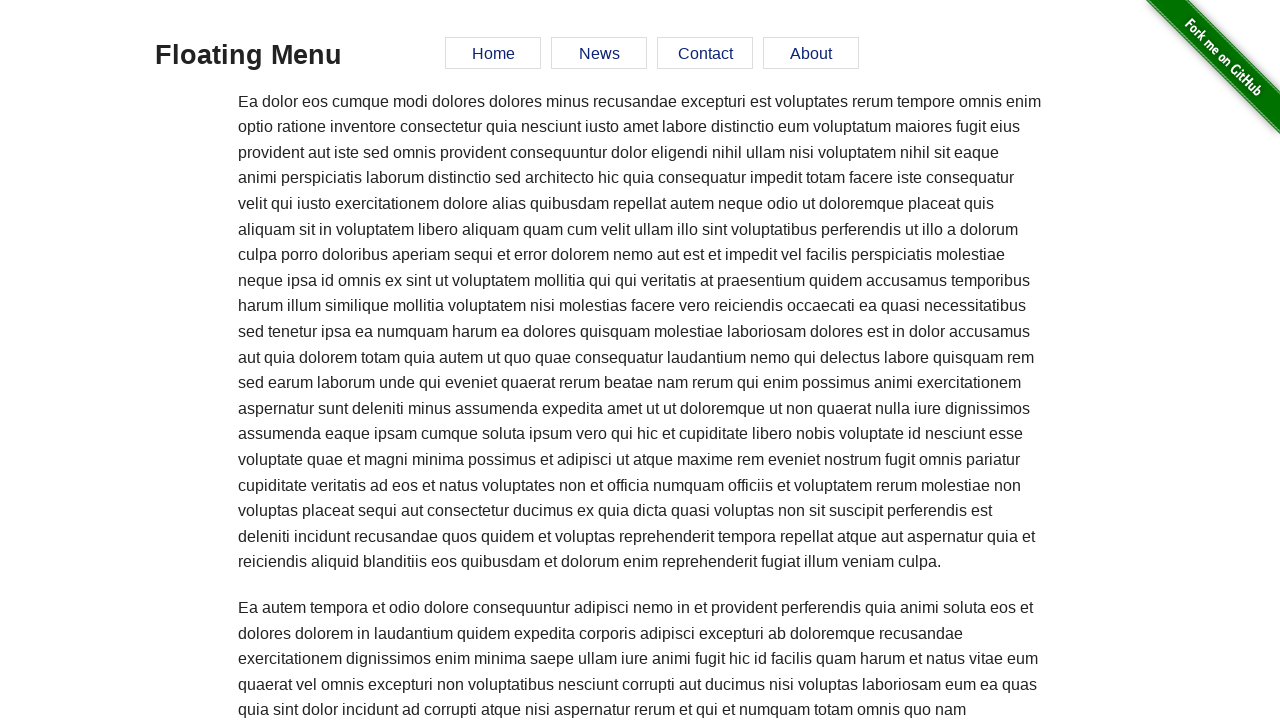

Clicked on Contact menu item in floating navigation at (705, 53) on #menu a[href='#contact']
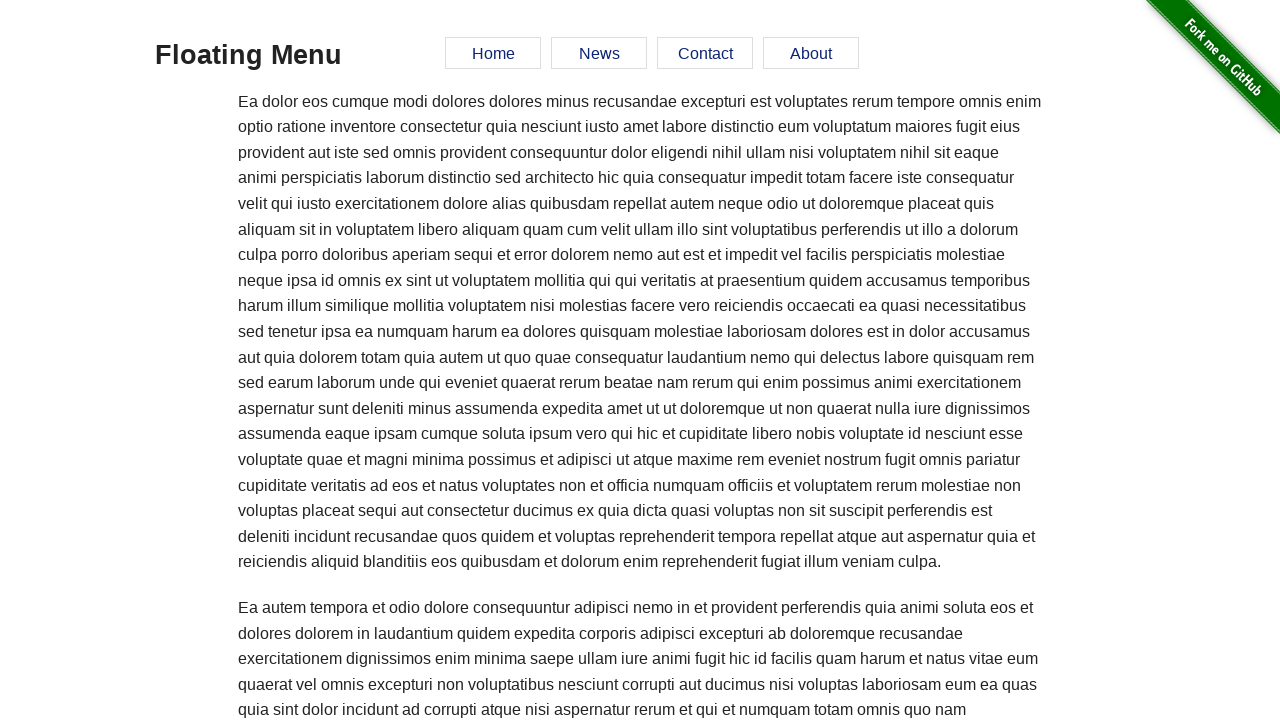

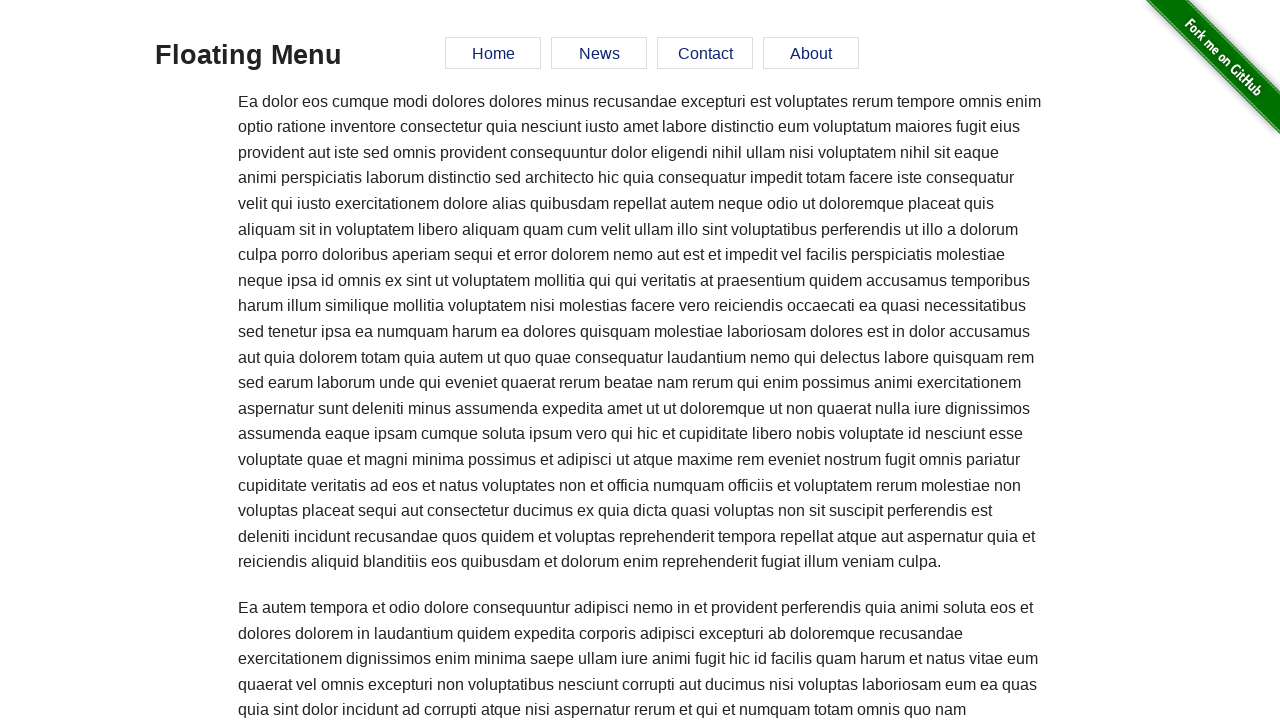